Tests a slow calculator web application by setting a delay, performing an addition operation (7+8), and verifying the result displays 15

Starting URL: https://bonigarcia.dev/selenium-webdriver-java/slow-calculator.html

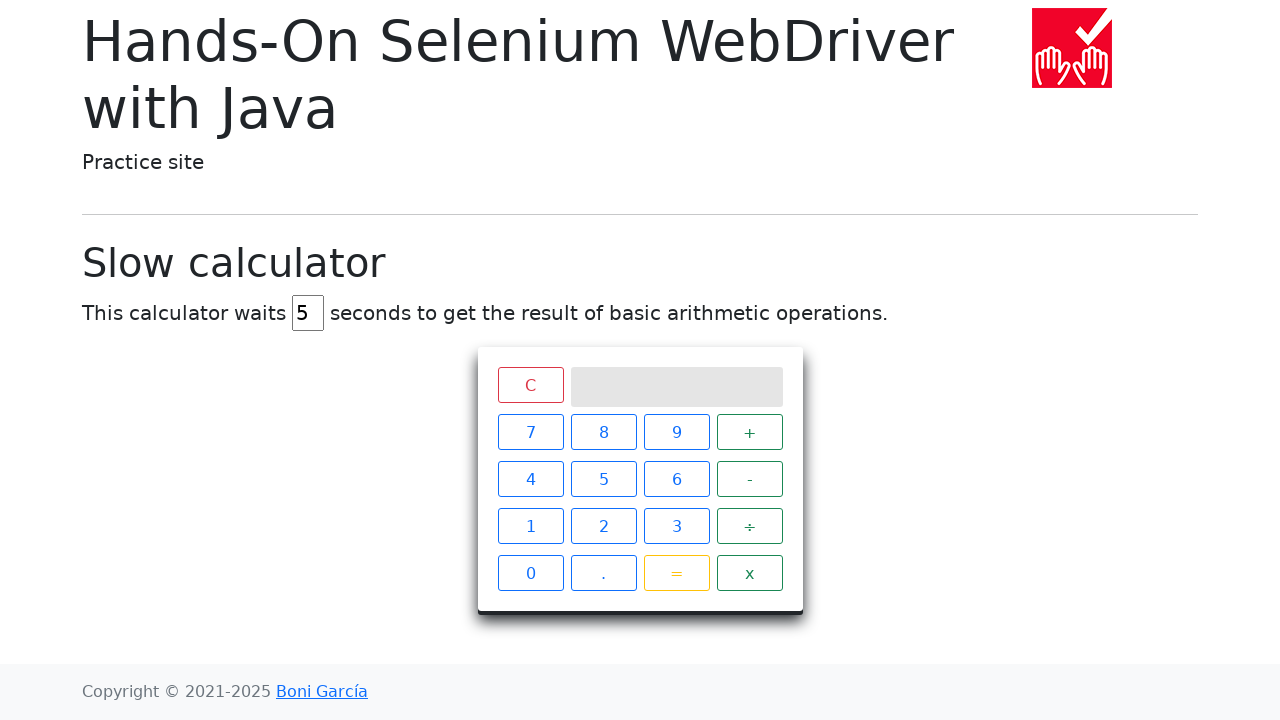

Navigated to slow calculator application
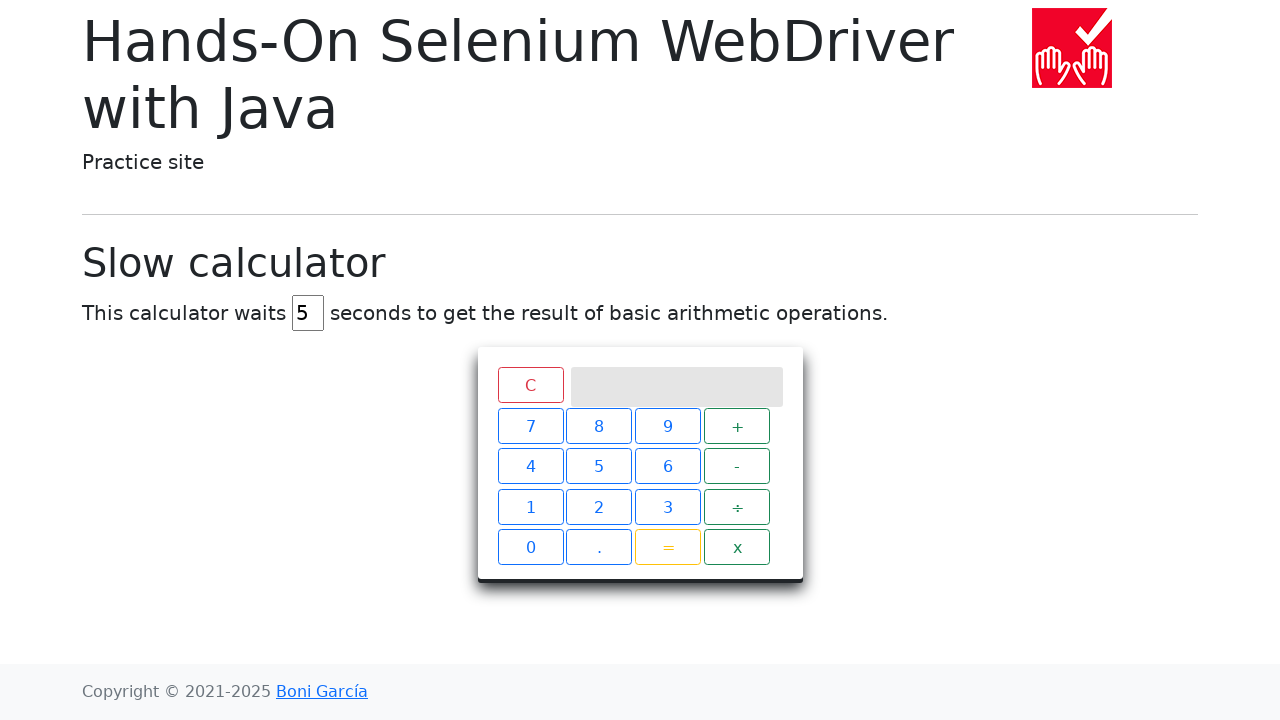

Cleared the delay input field on #delay
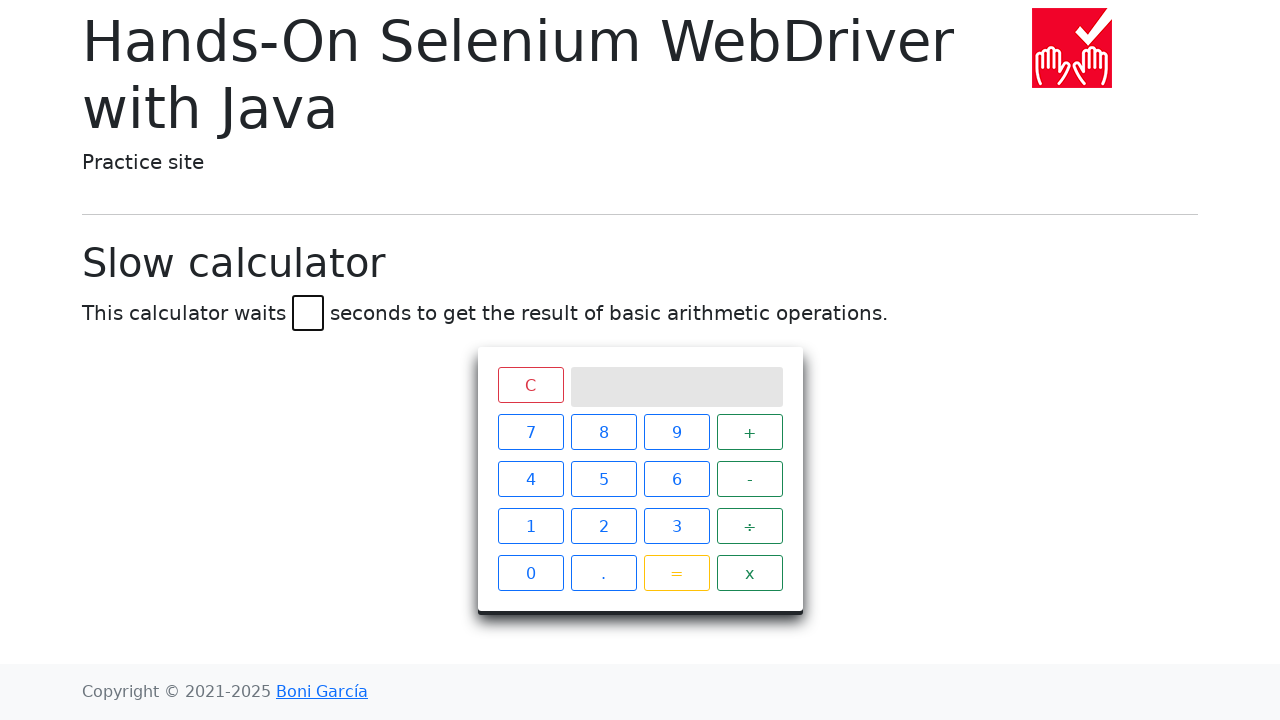

Set calculator delay to 45 seconds on #delay
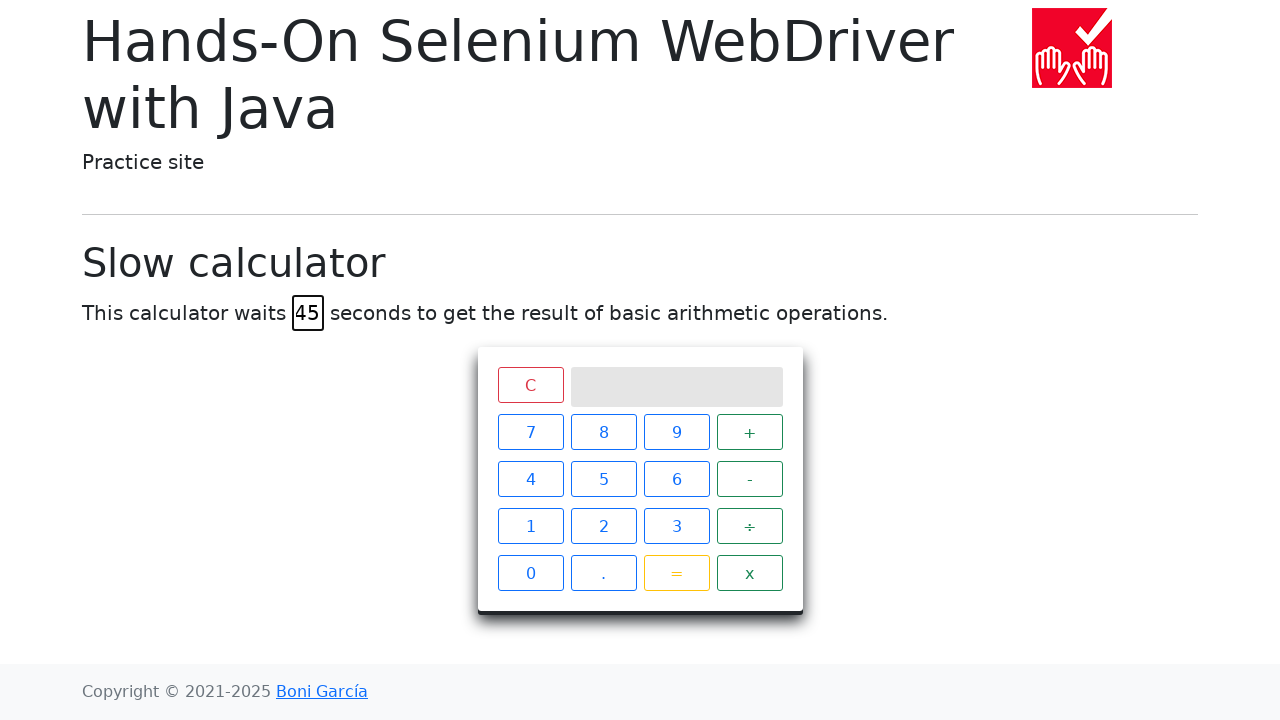

Clicked calculator button '7' at (530, 432) on xpath=//span[text()='7']
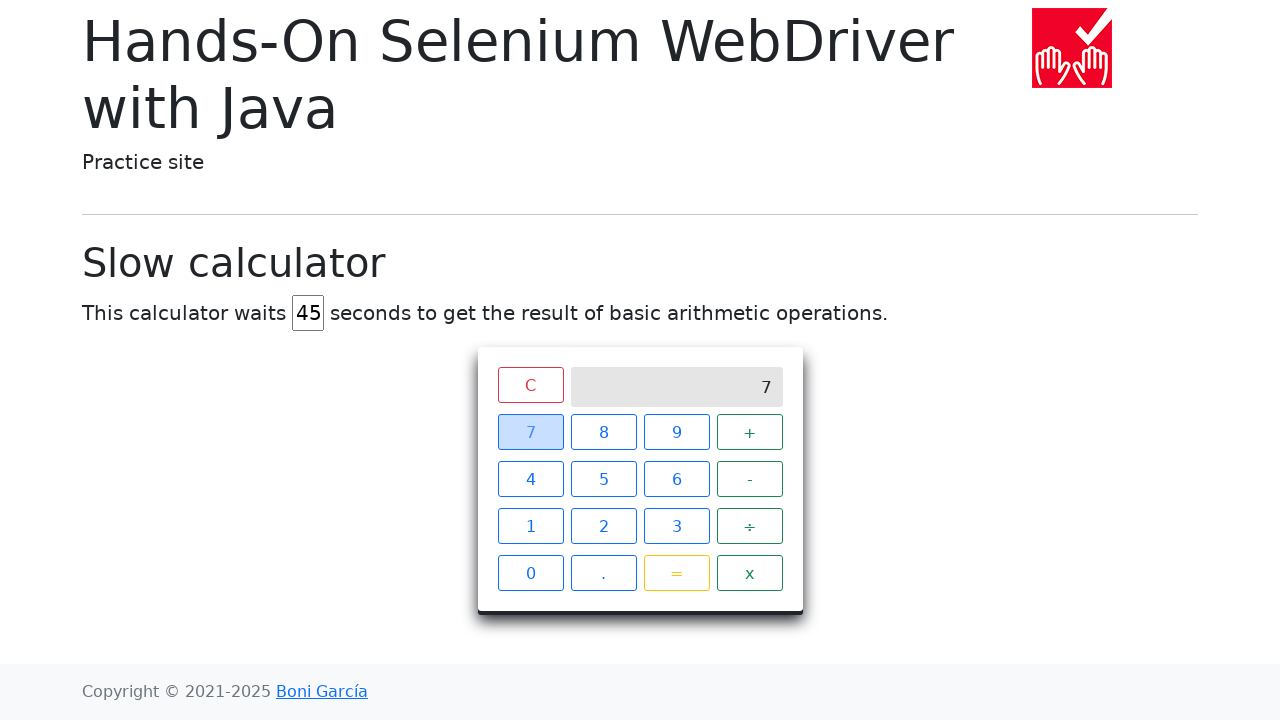

Clicked calculator button '+' at (750, 432) on xpath=//span[text()='+']
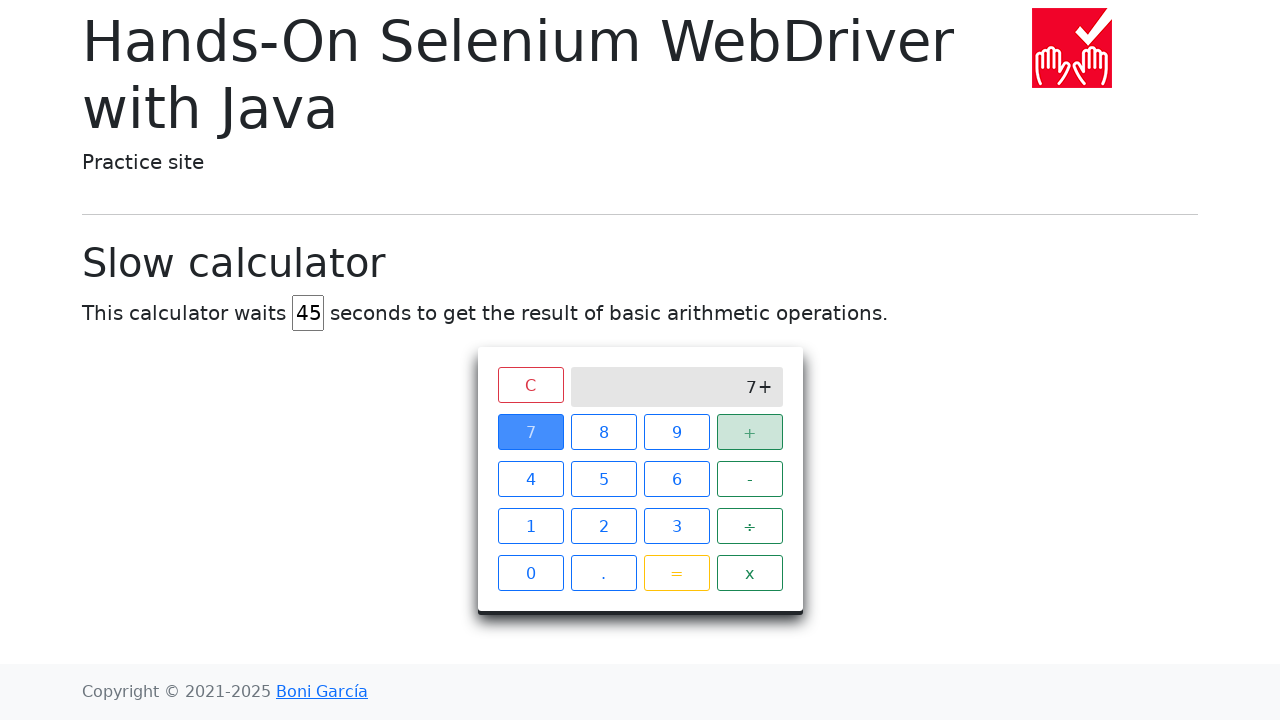

Clicked calculator button '8' at (604, 432) on xpath=//span[text()='8']
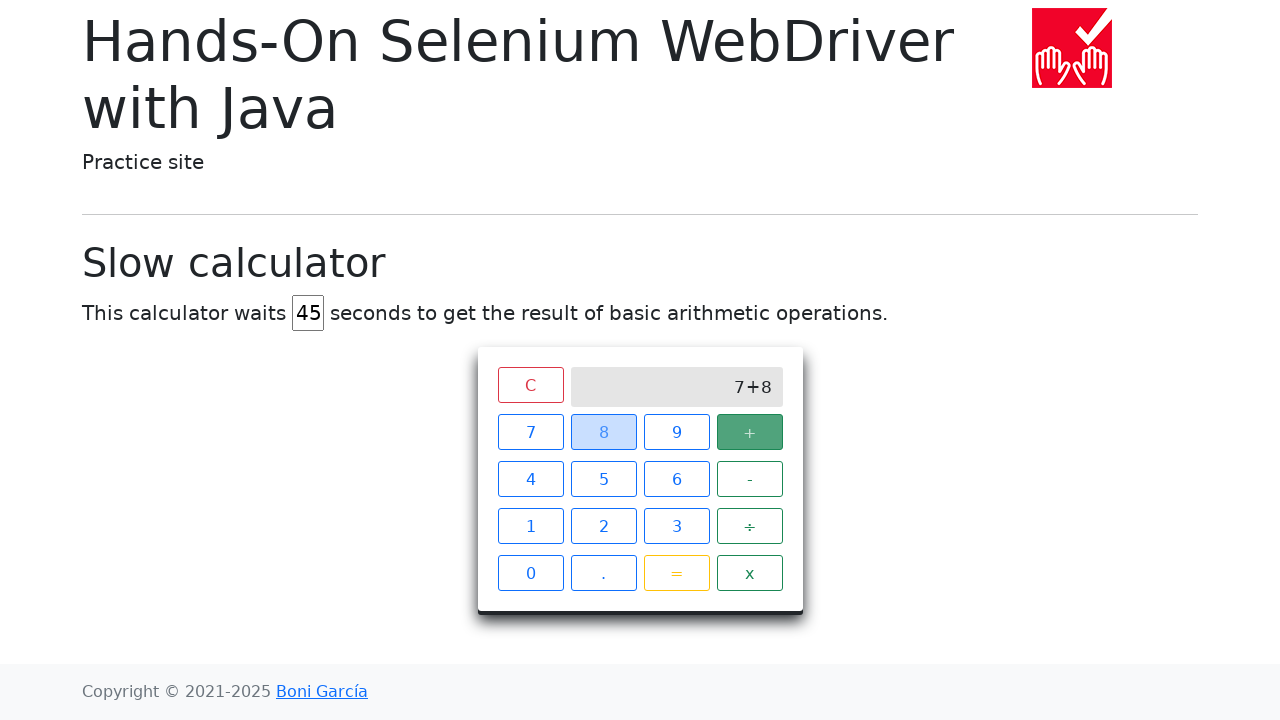

Clicked calculator button '=' to execute addition at (676, 573) on xpath=//span[text()='=']
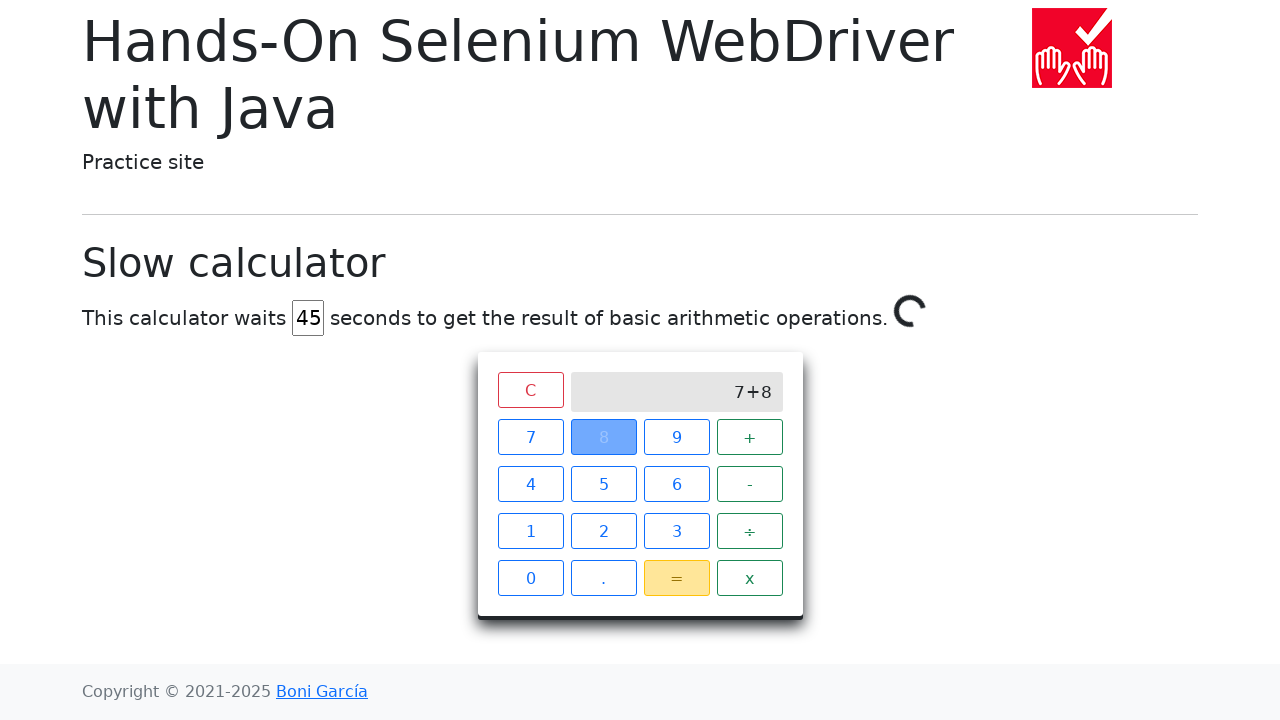

Verified that result '15' is displayed on calculator screen
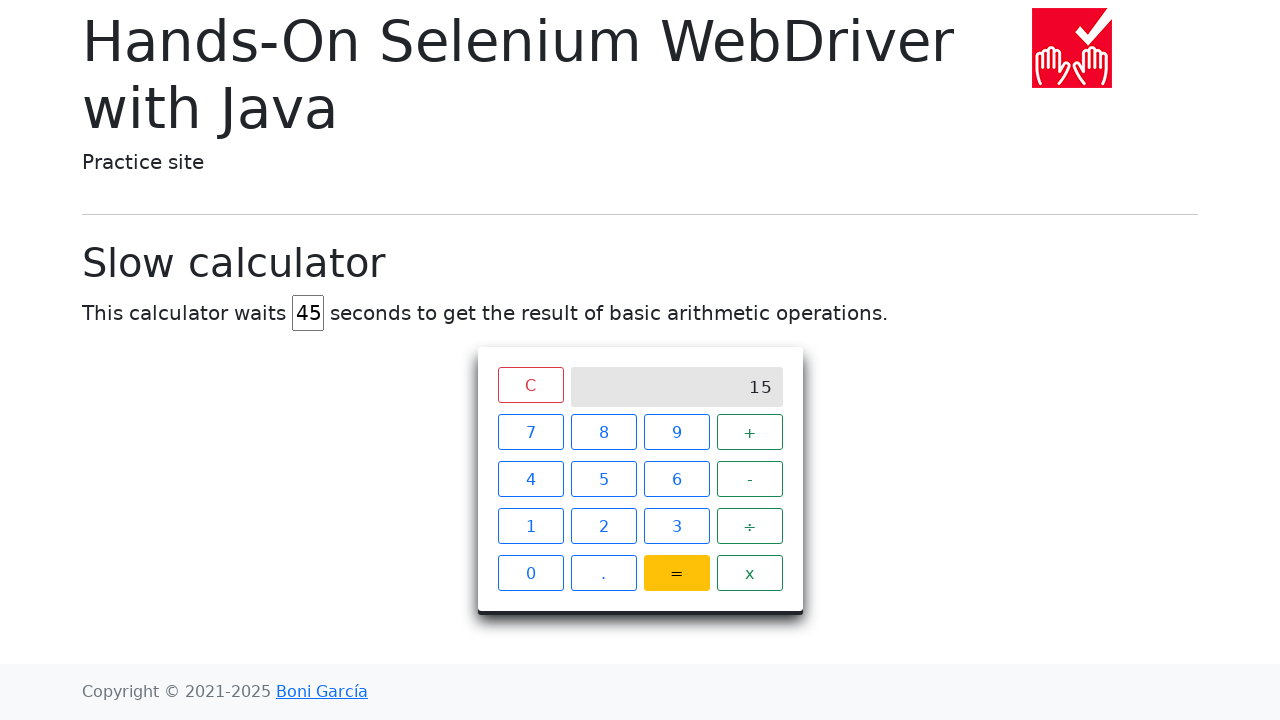

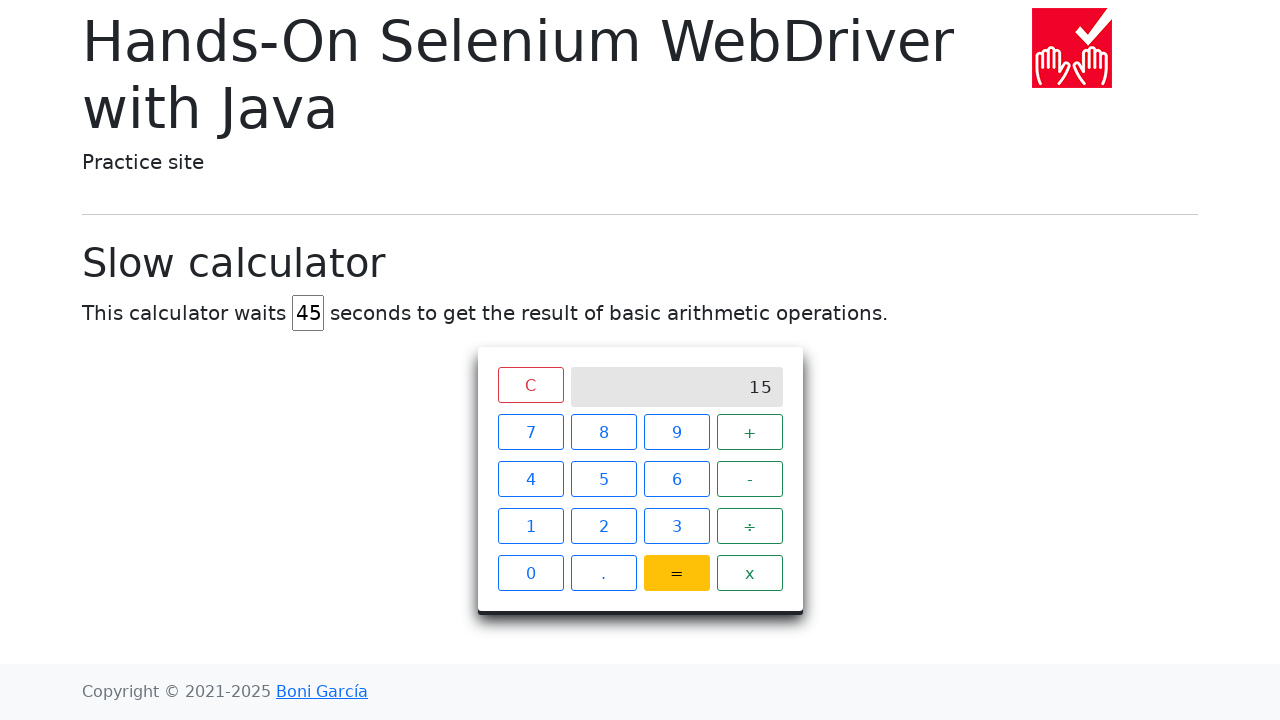